Tests dynamic controls page by clicking a checkbox to toggle its selected state twice

Starting URL: https://v1.training-support.net/selenium/dynamic-controls

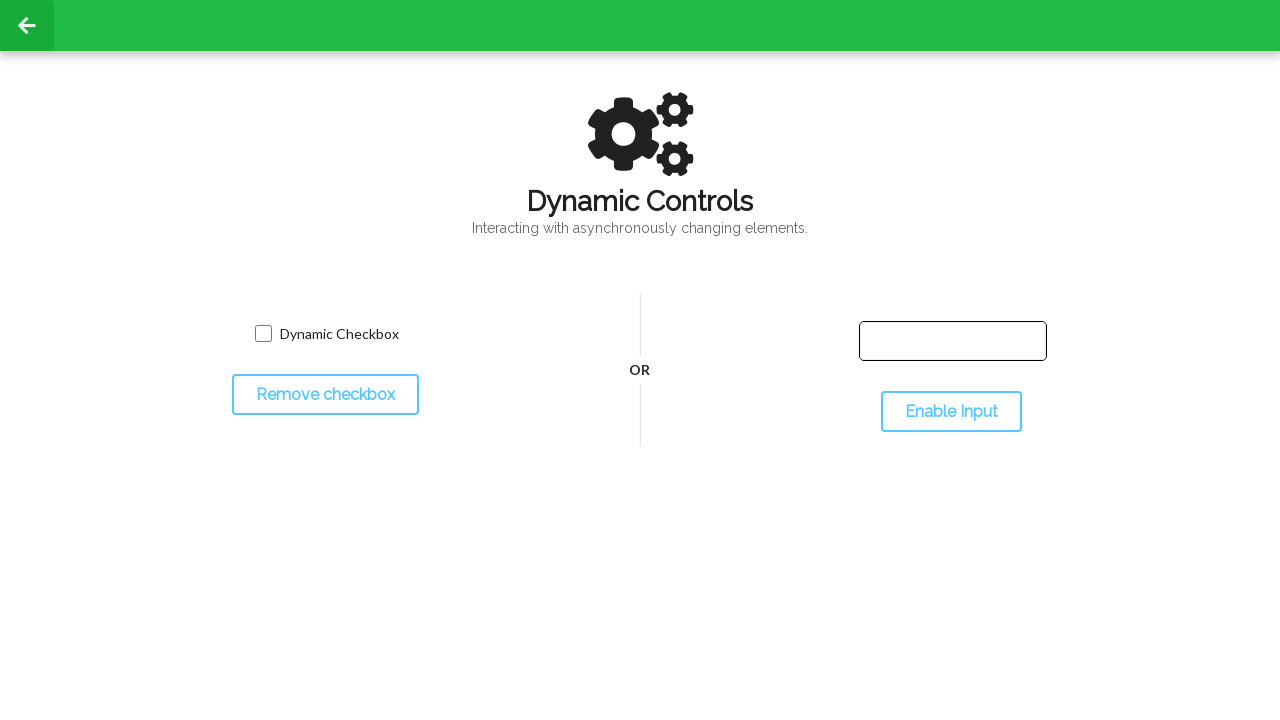

Clicked checkbox to select it at (263, 334) on input.willDisappear
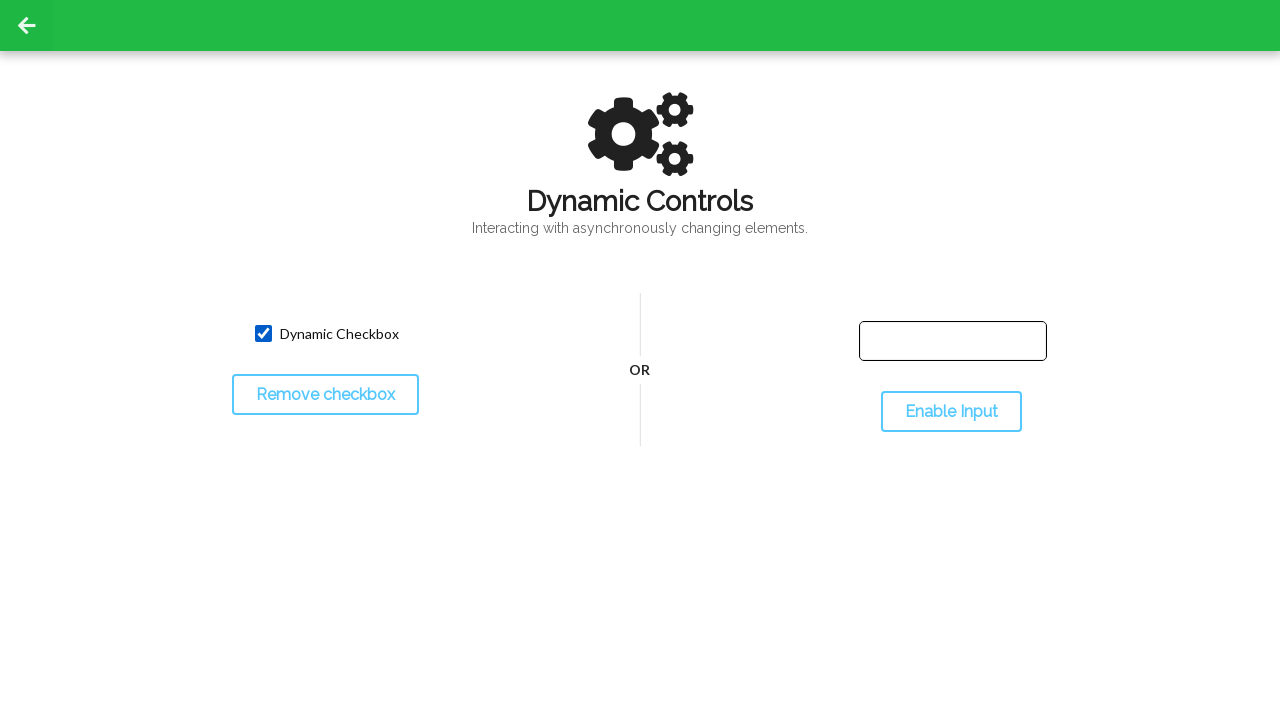

Clicked checkbox again to deselect it at (263, 334) on input.willDisappear
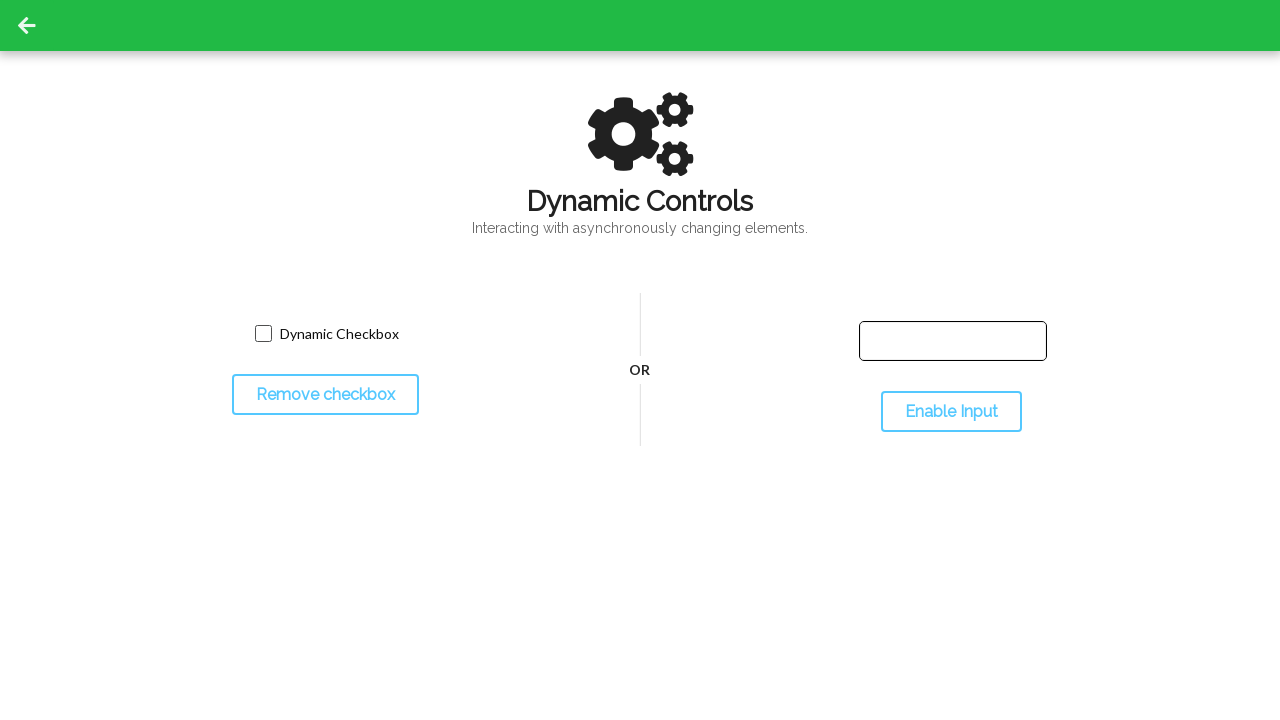

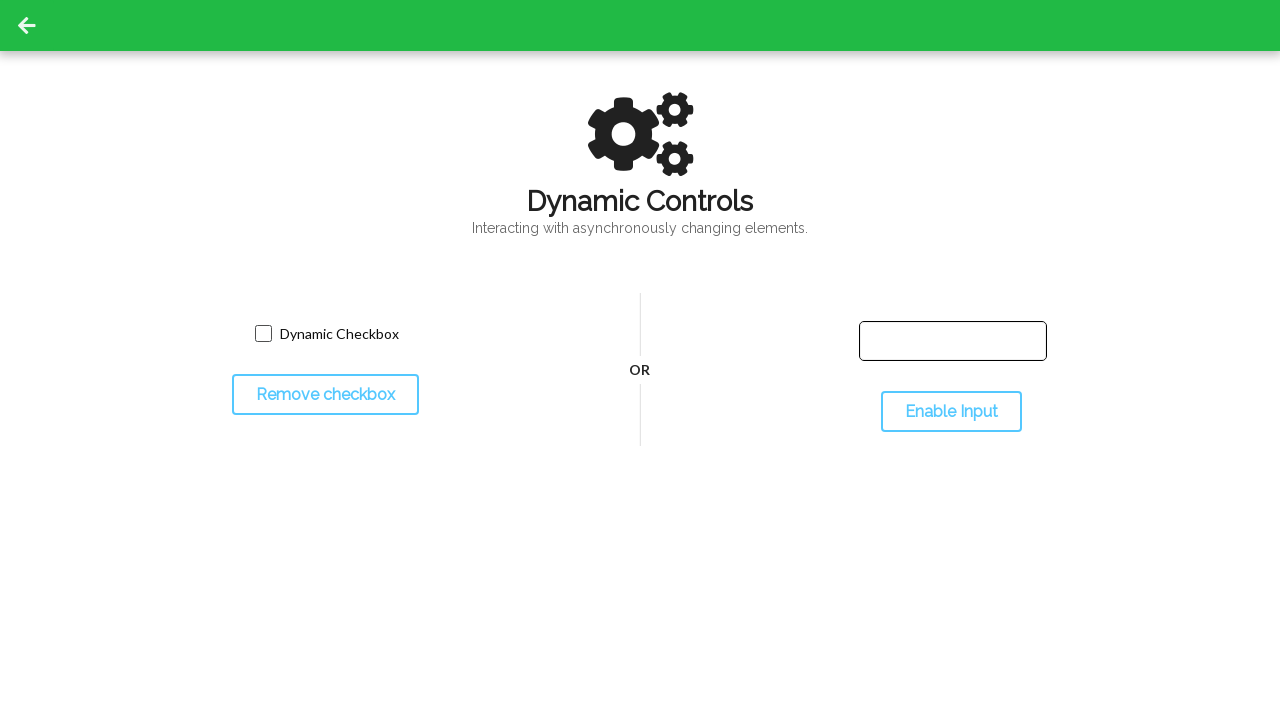